Tests accordion widget functionality by expanding and collapsing different groups

Starting URL: https://demo.automationtesting.in/Register.html

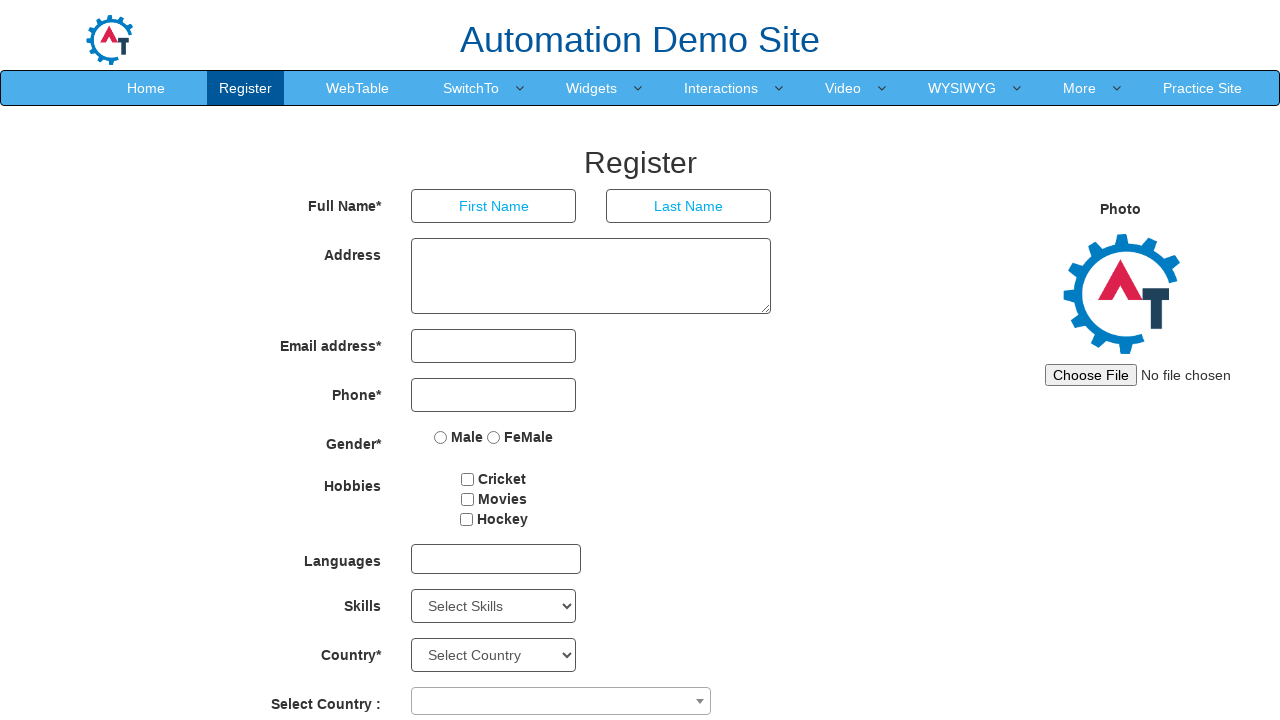

Hovered over Widgets menu at (592, 88) on xpath=//a[text()='Widgets']
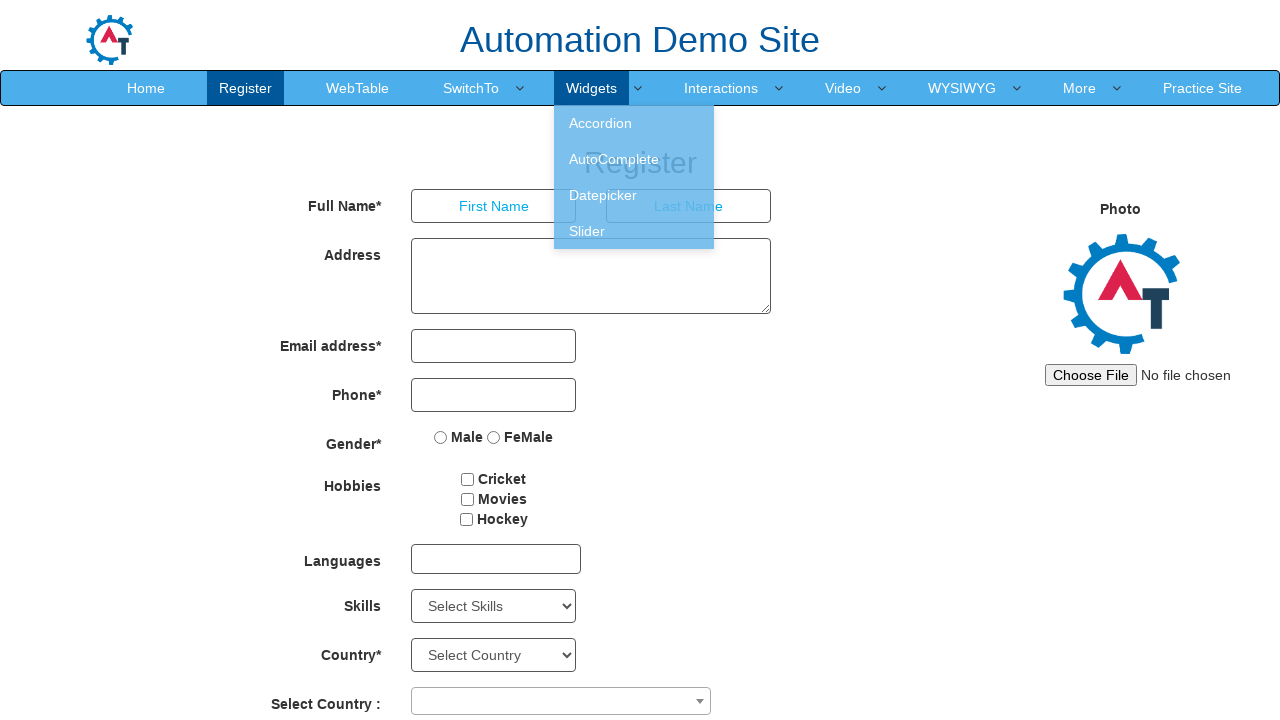

Clicked on Accordion option at (634, 123) on xpath=//a[text()=' Accordion ']
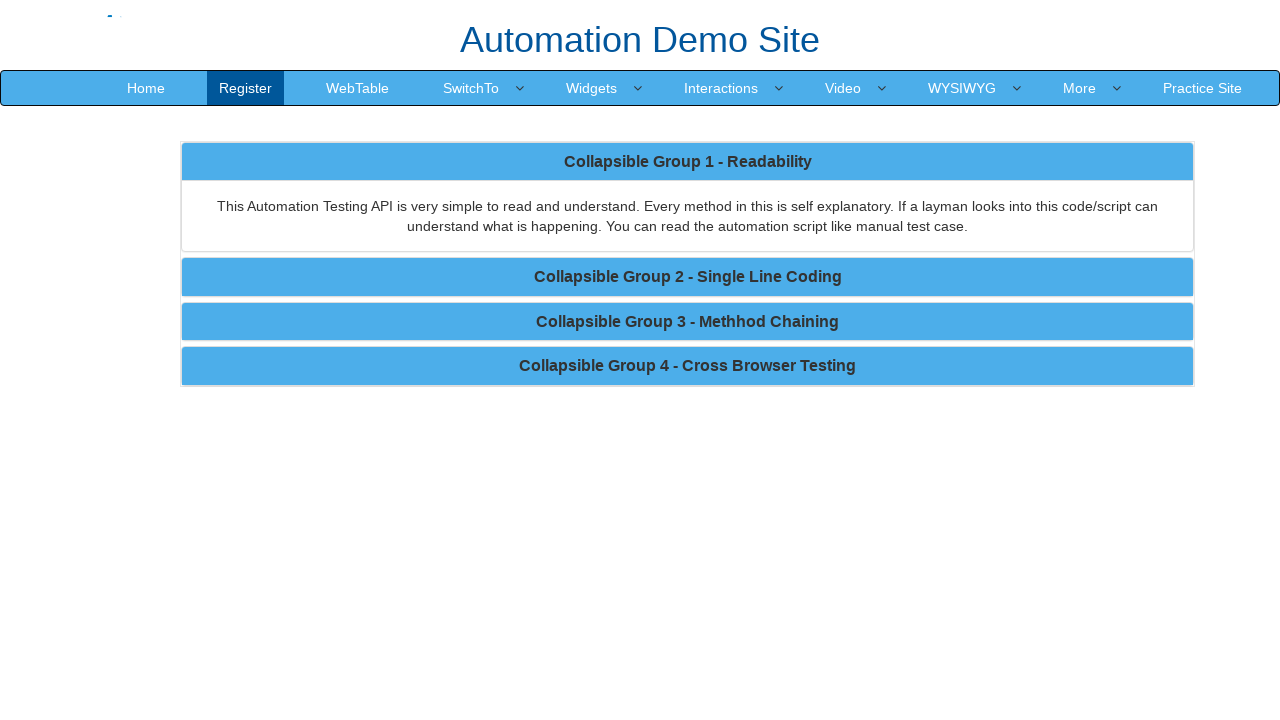

Waited 100ms for page to load
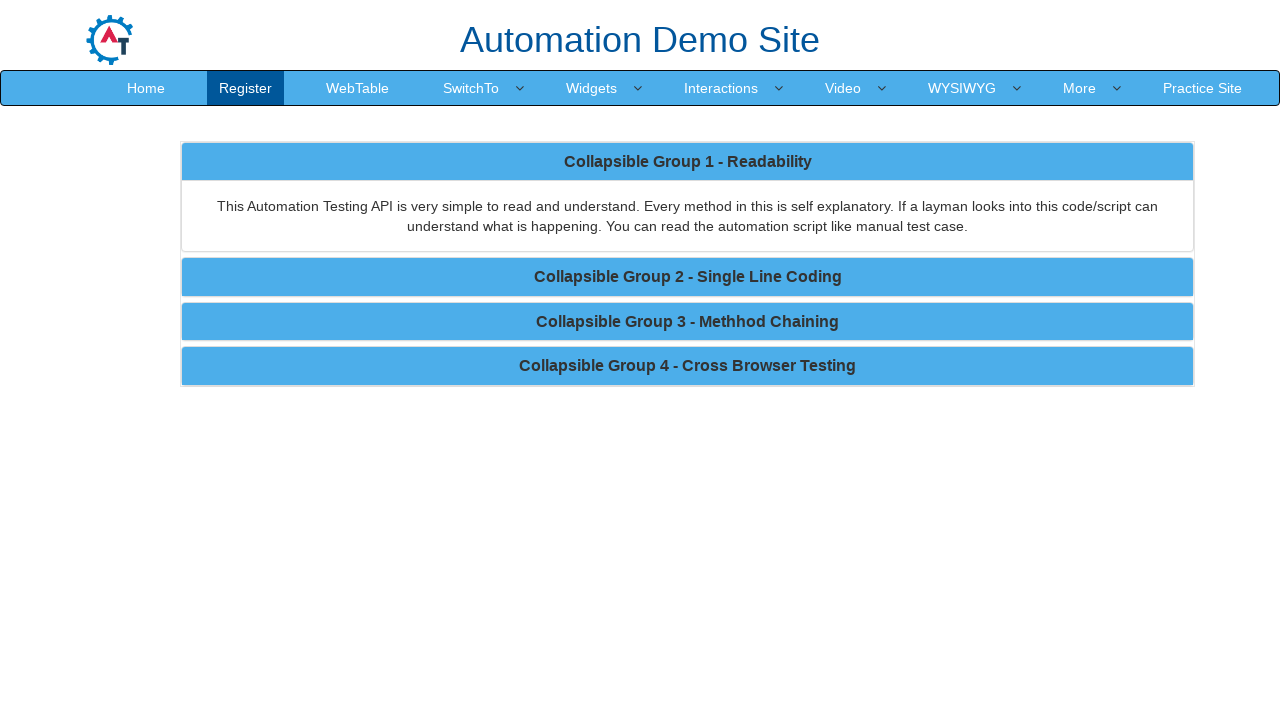

Clicked Group 1 to expand at (688, 161) on xpath=//b[contains(text(),'Group 1')]
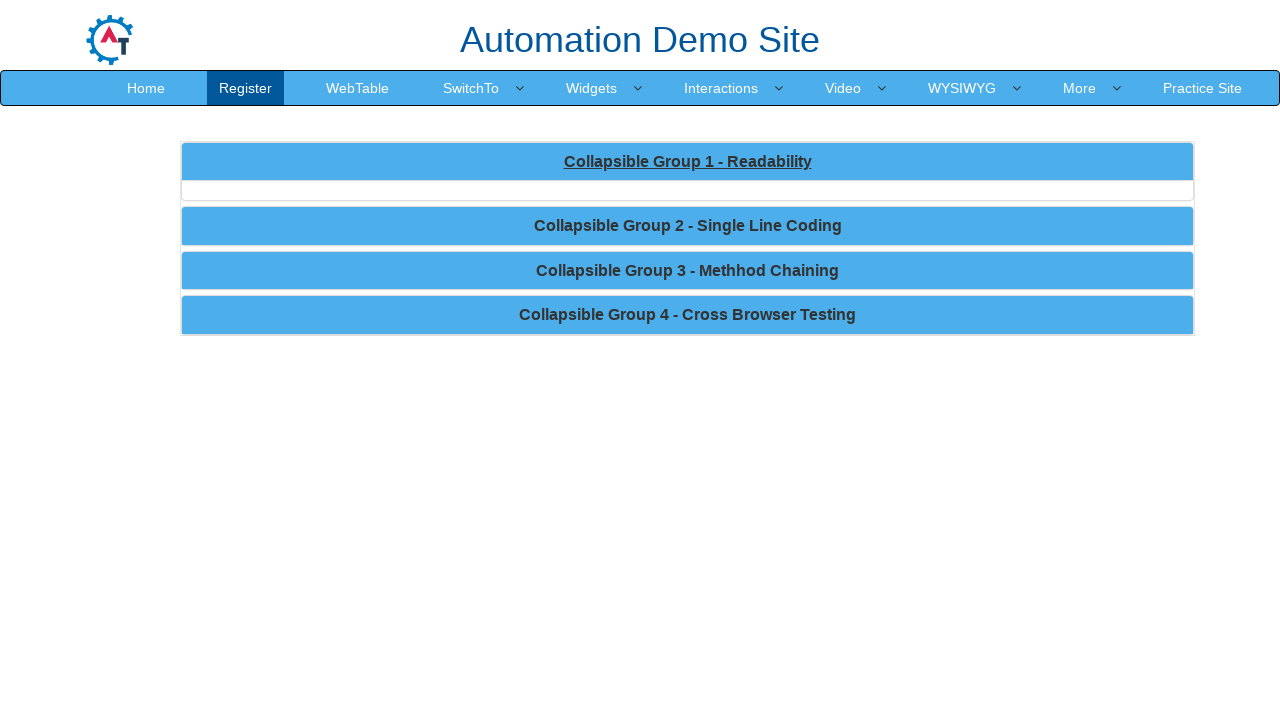

Clicked Group 2 to expand at (688, 206) on xpath=//b[contains(text(),'Group 2')]
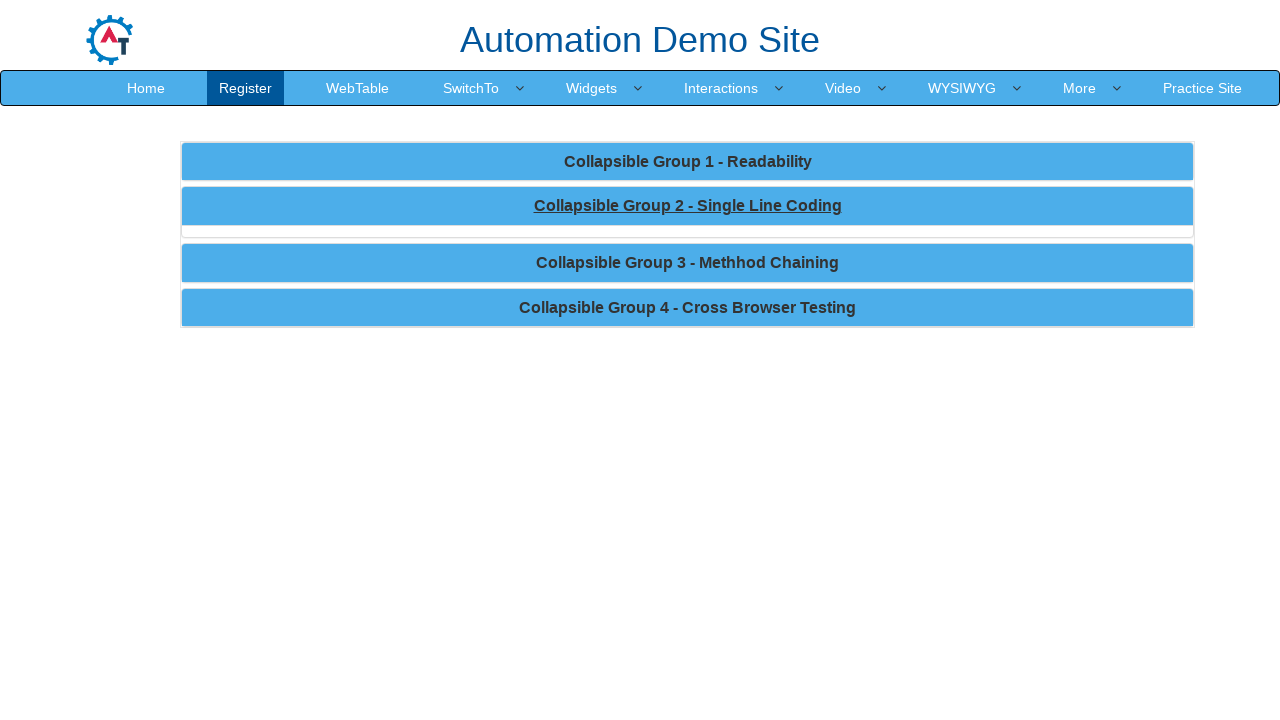

Waited 1000ms for Group 2 expansion animation
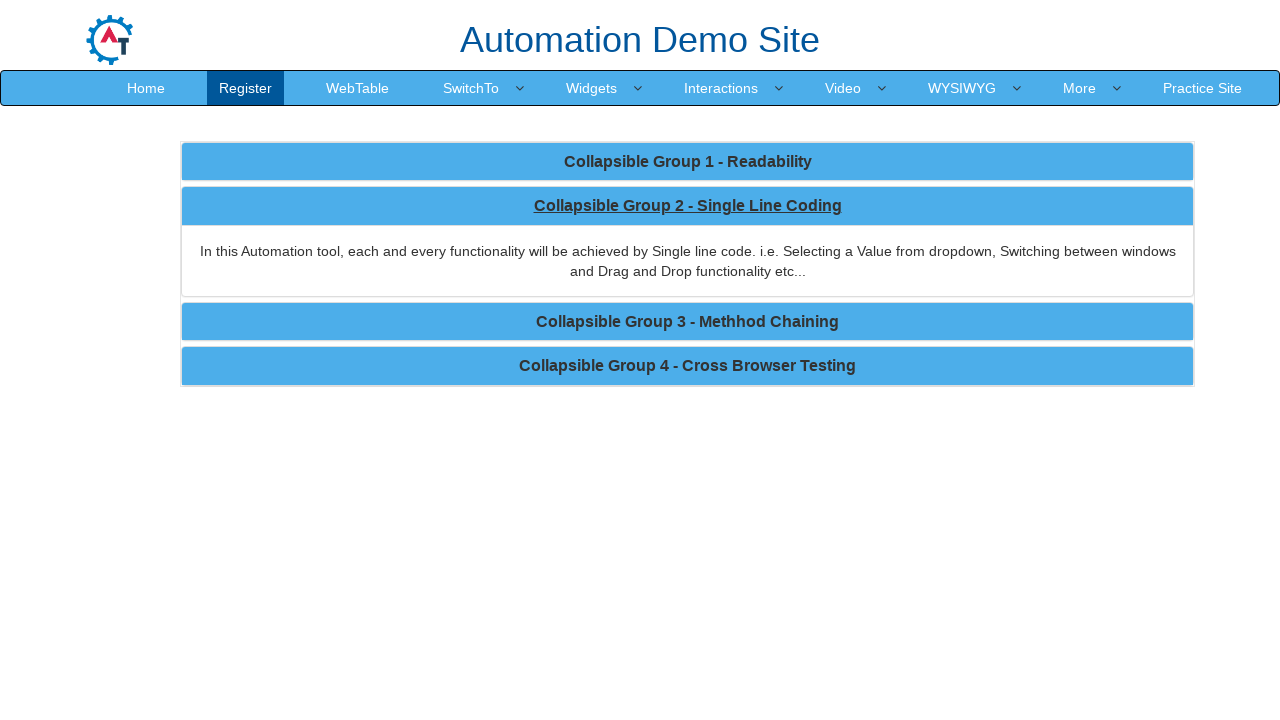

Clicked Group 2 again to collapse at (688, 206) on xpath=//b[contains(text(),'Group 2')]
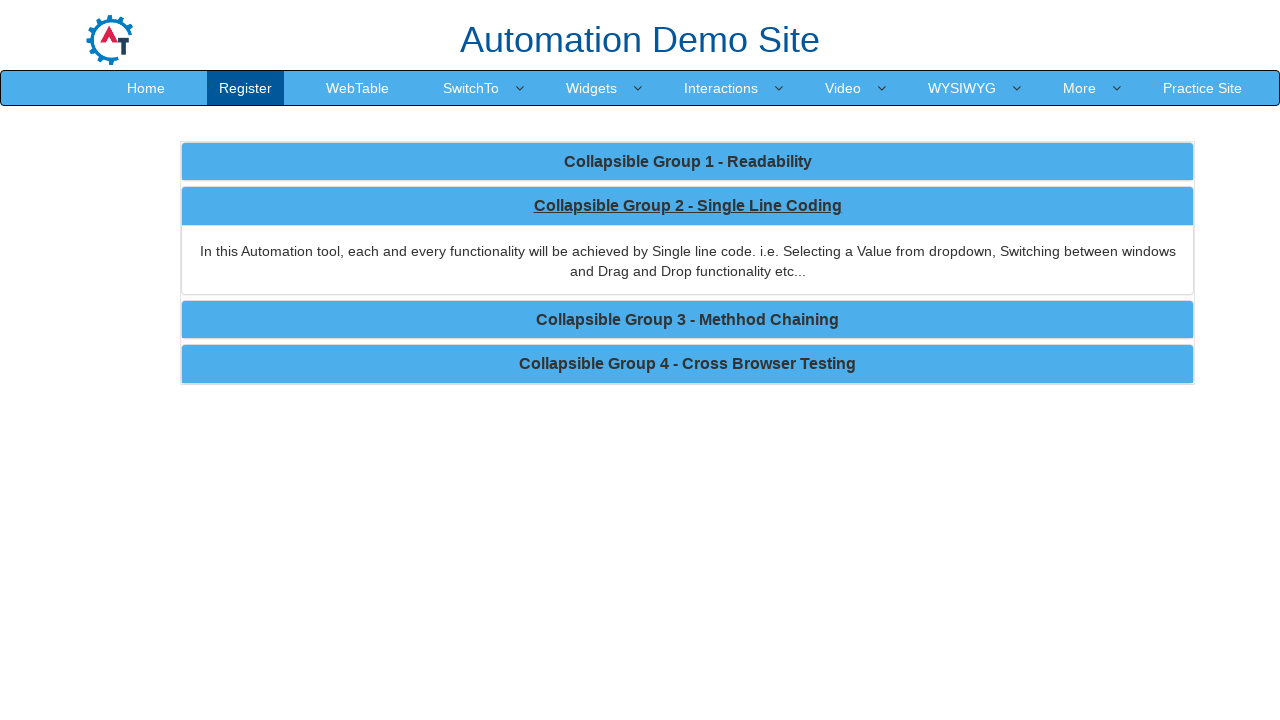

Clicked Group 3 to expand at (672, 9) on xpath=//b[contains(text(),'Group 3')]
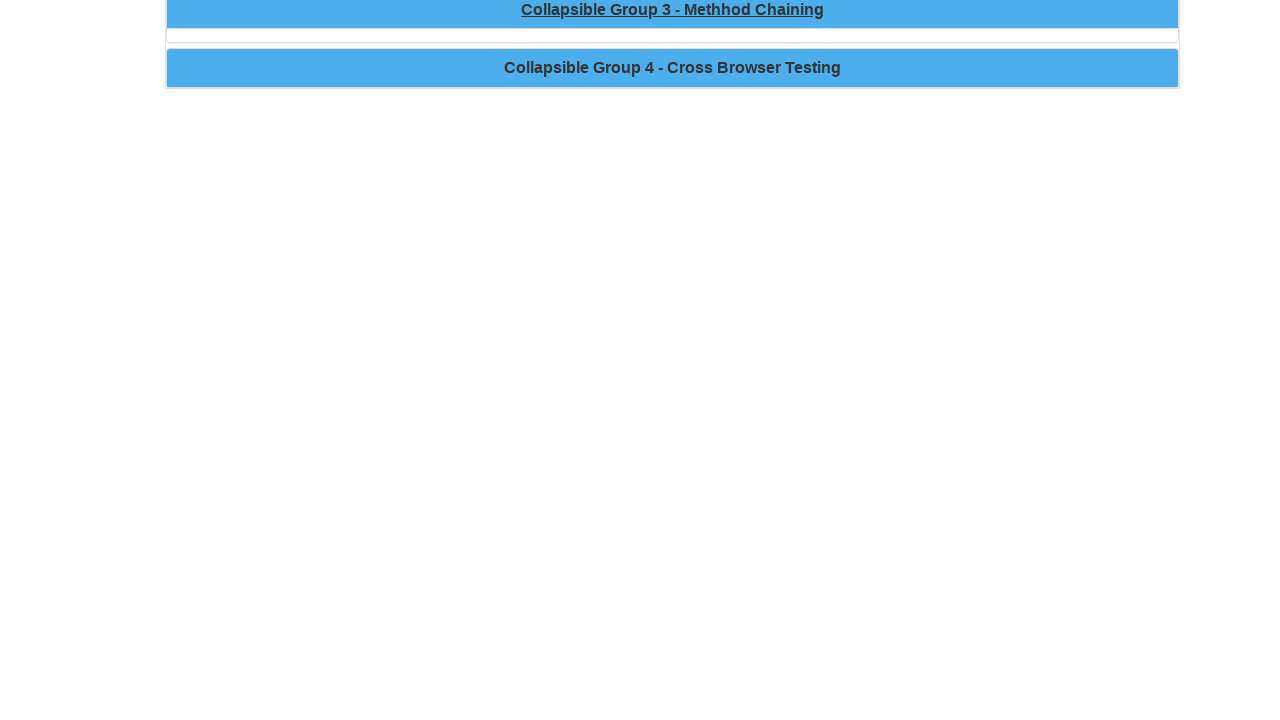

Waited 1000ms for Group 3 expansion animation
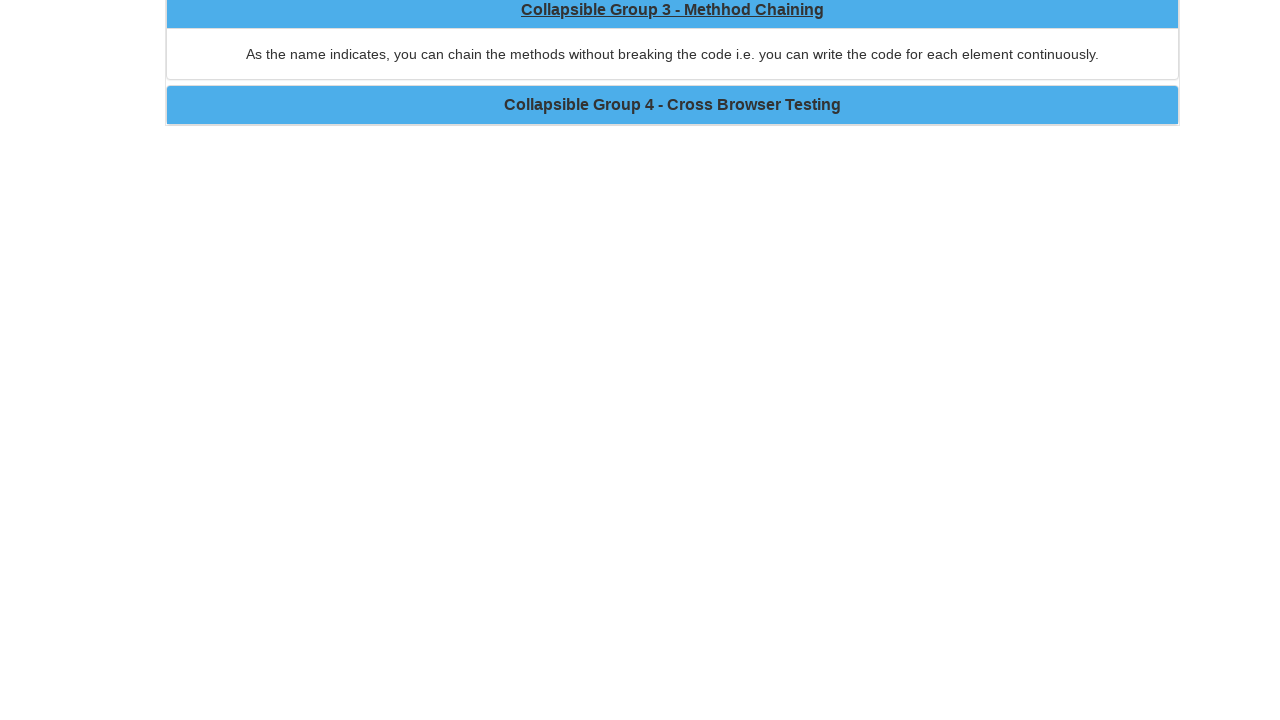

Clicked Group 3 again to collapse at (672, 9) on xpath=//b[contains(text(),'Group 3')]
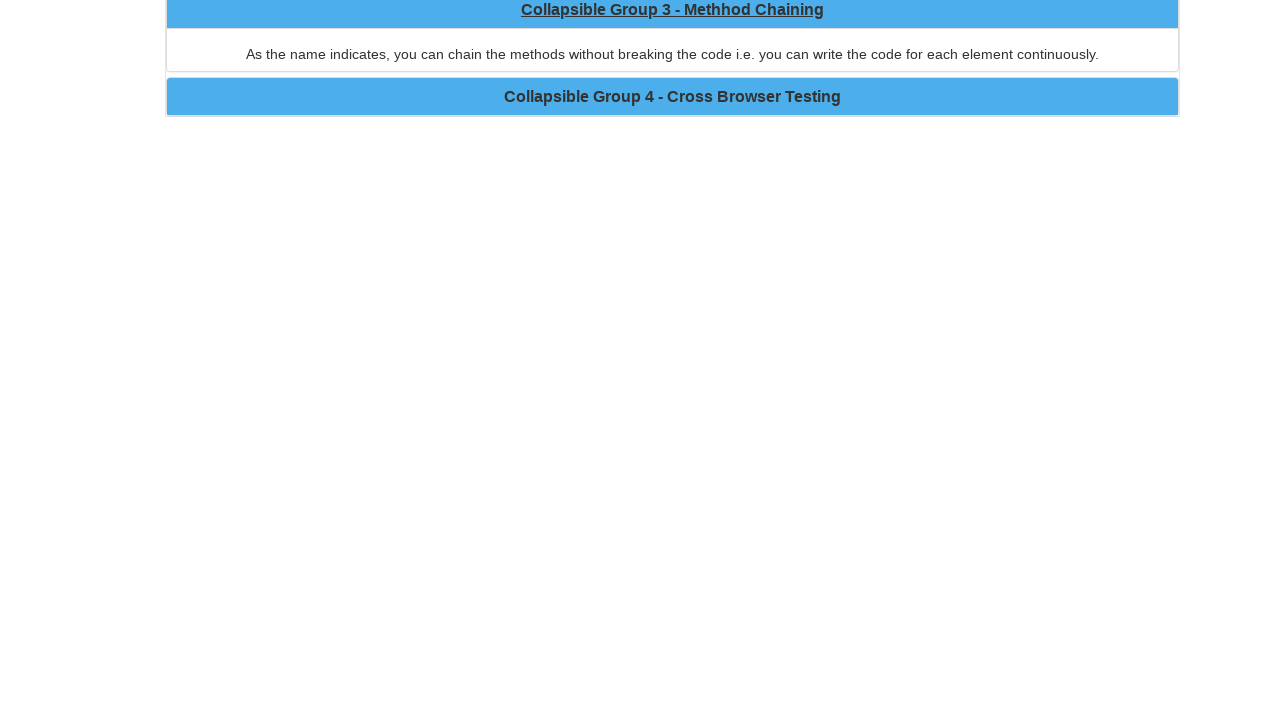

Clicked Group 4 to expand at (672, 9) on xpath=//b[contains(text(),'Group 4')]
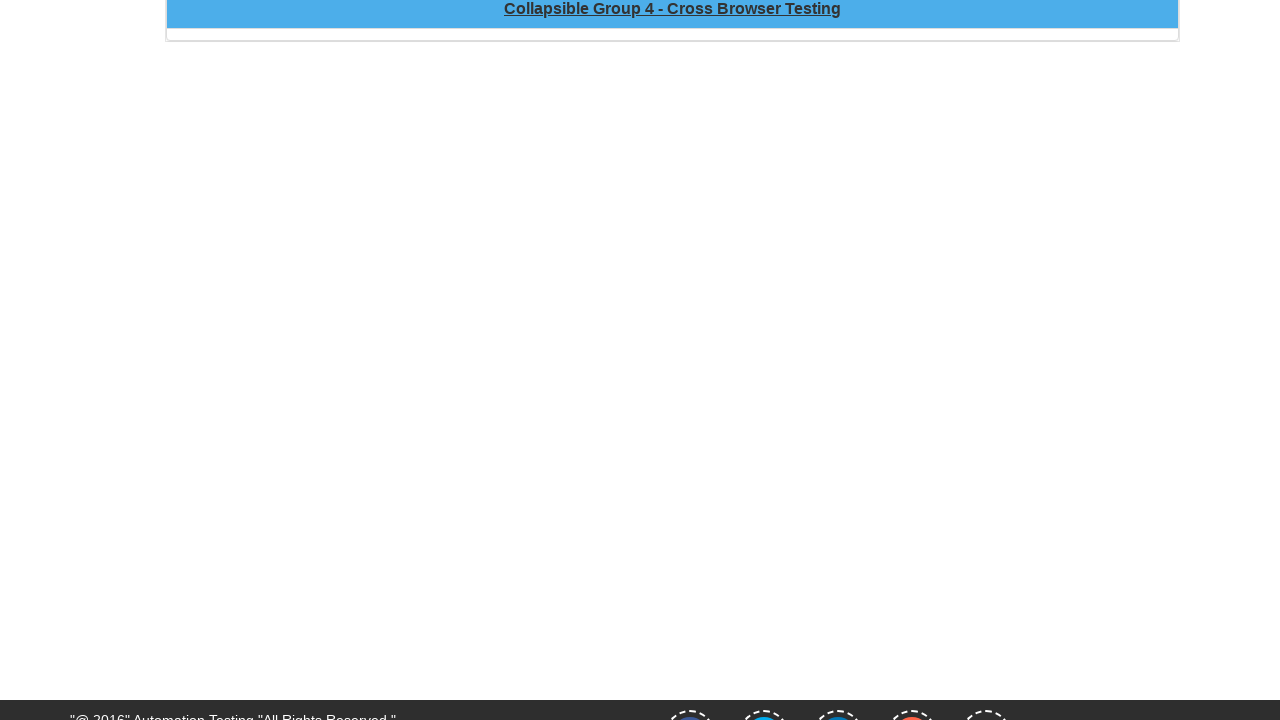

Waited 1000ms for Group 4 expansion animation
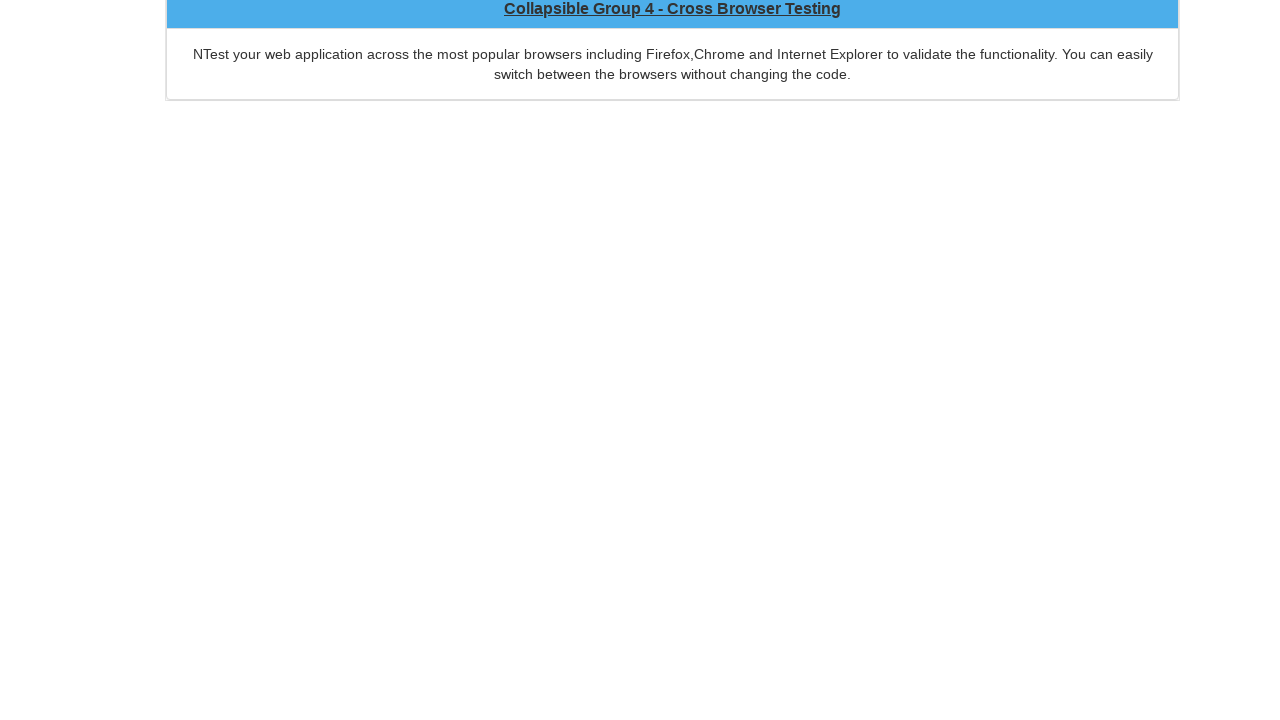

Clicked Group 4 again to collapse at (672, 9) on xpath=//b[contains(text(),'Group 4')]
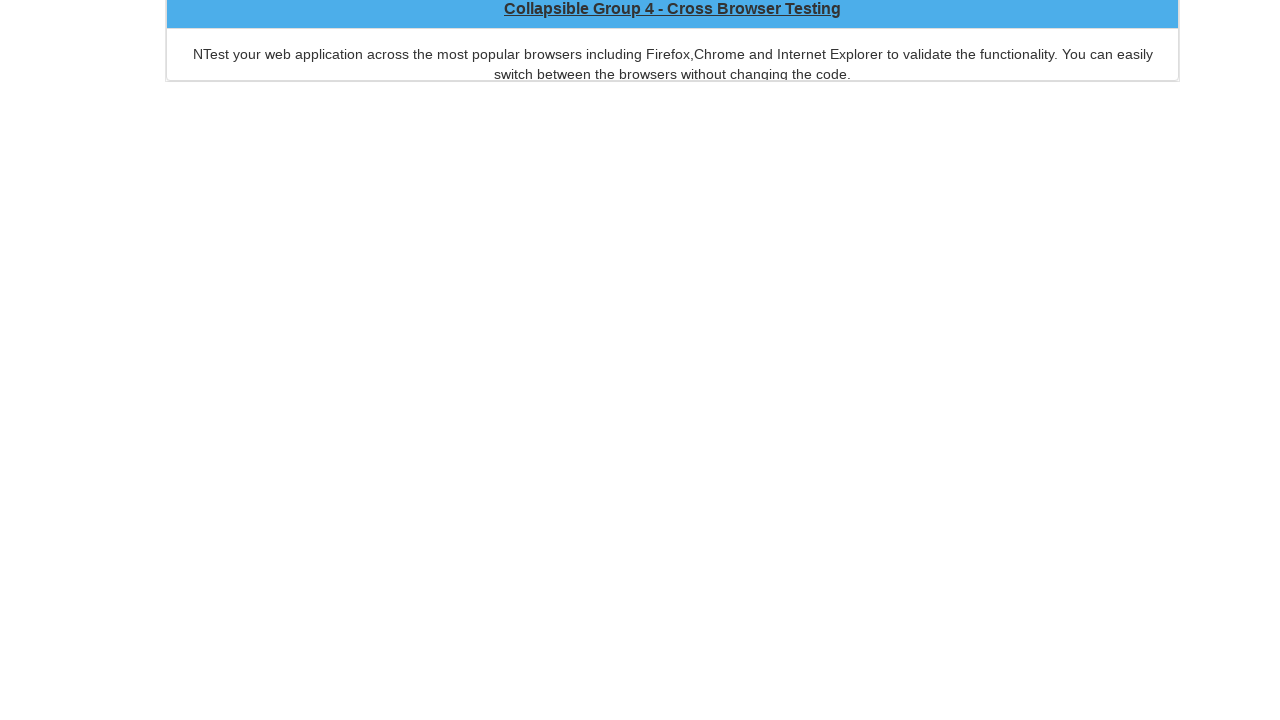

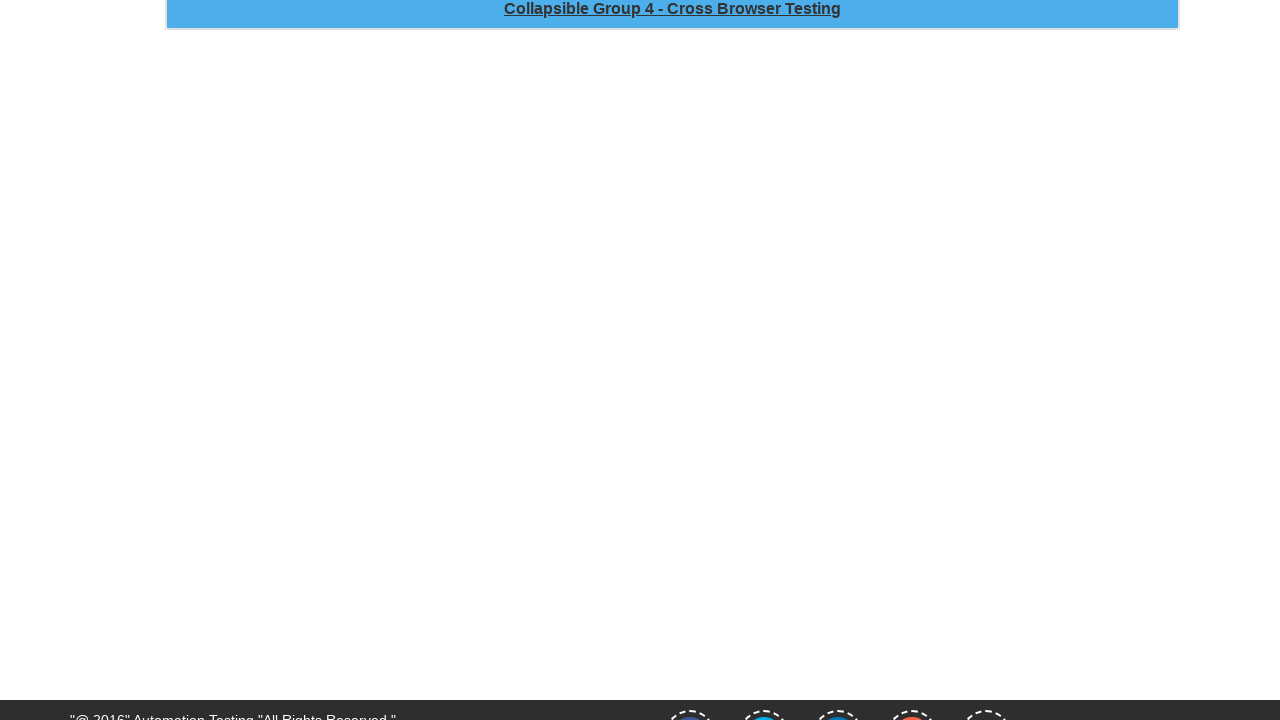